Verifies the title of the Contact Sales page by navigating to it and checking the page title

Starting URL: https://ijmeet.com/

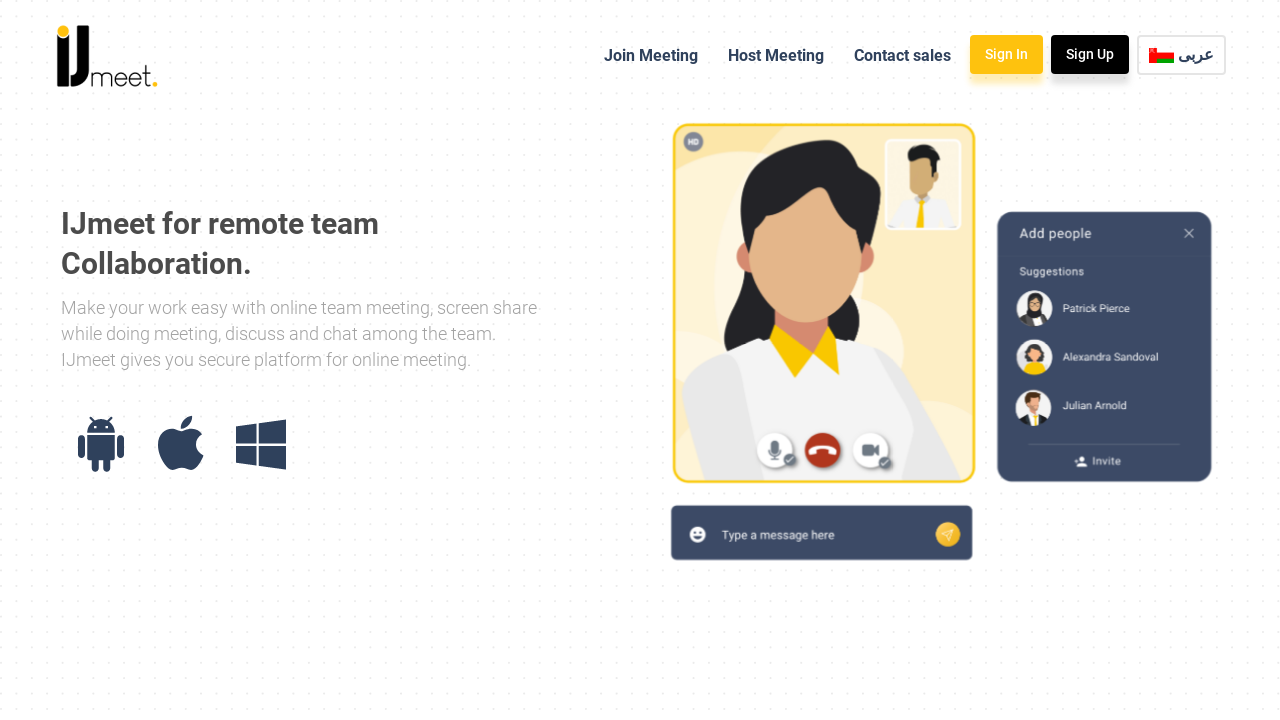

Clicked on Contact Sales tab at (902, 56) on text=Contact Sales
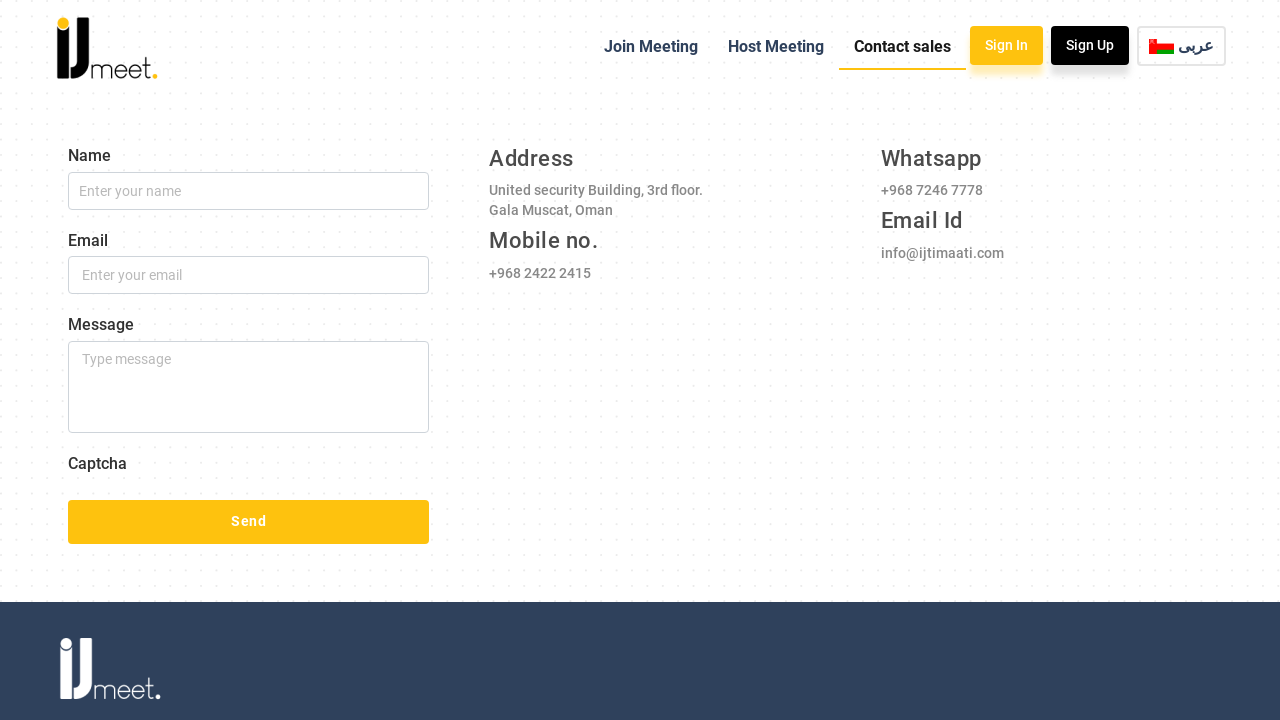

Page loaded and network became idle
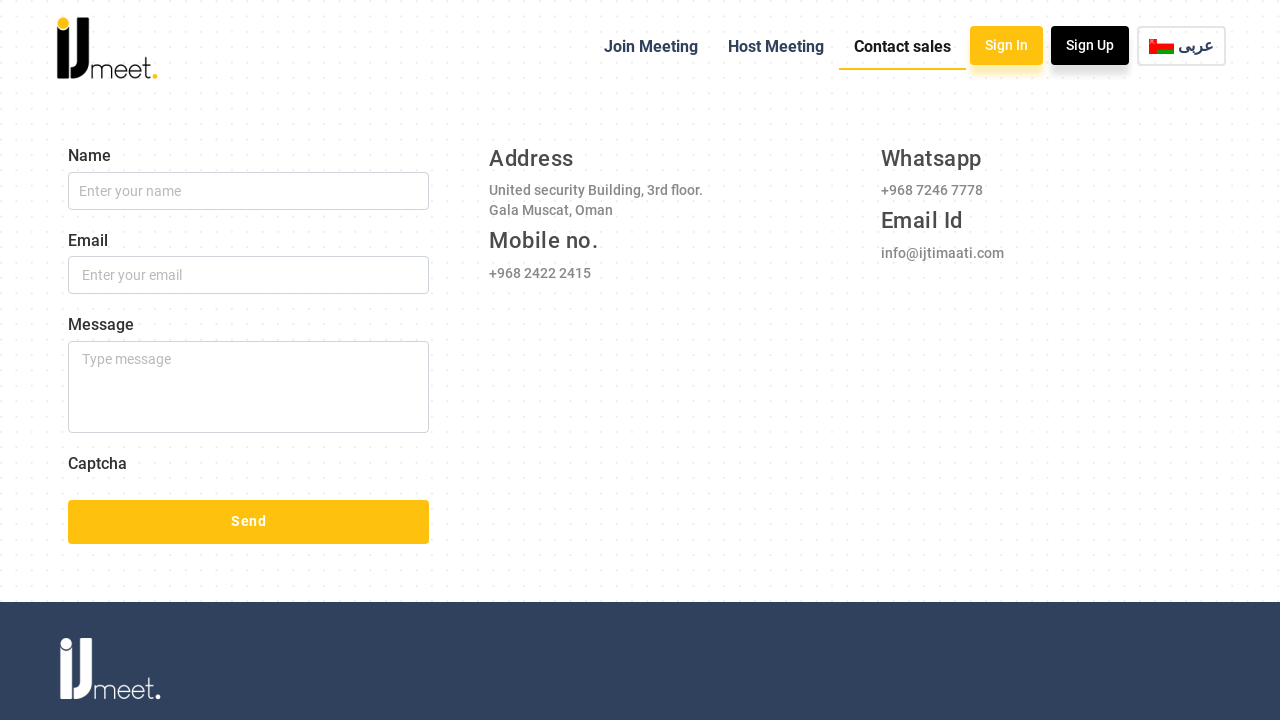

Verified page title is 'IJmeet'
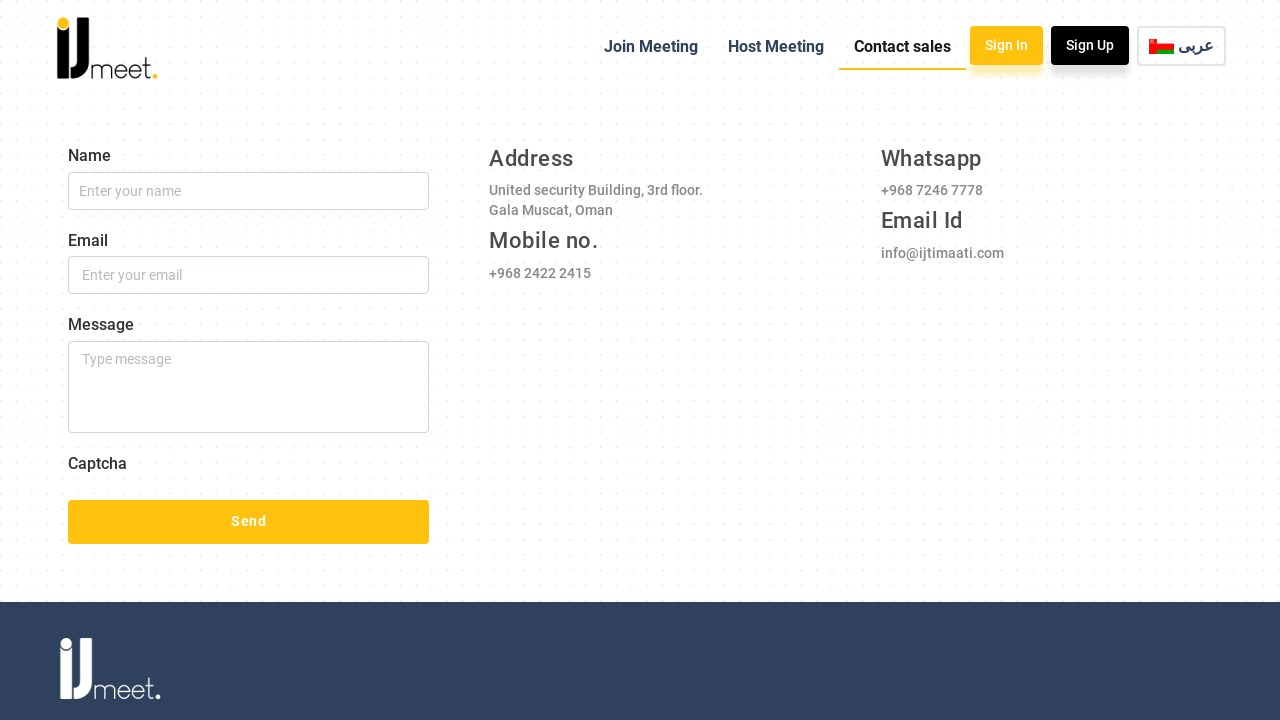

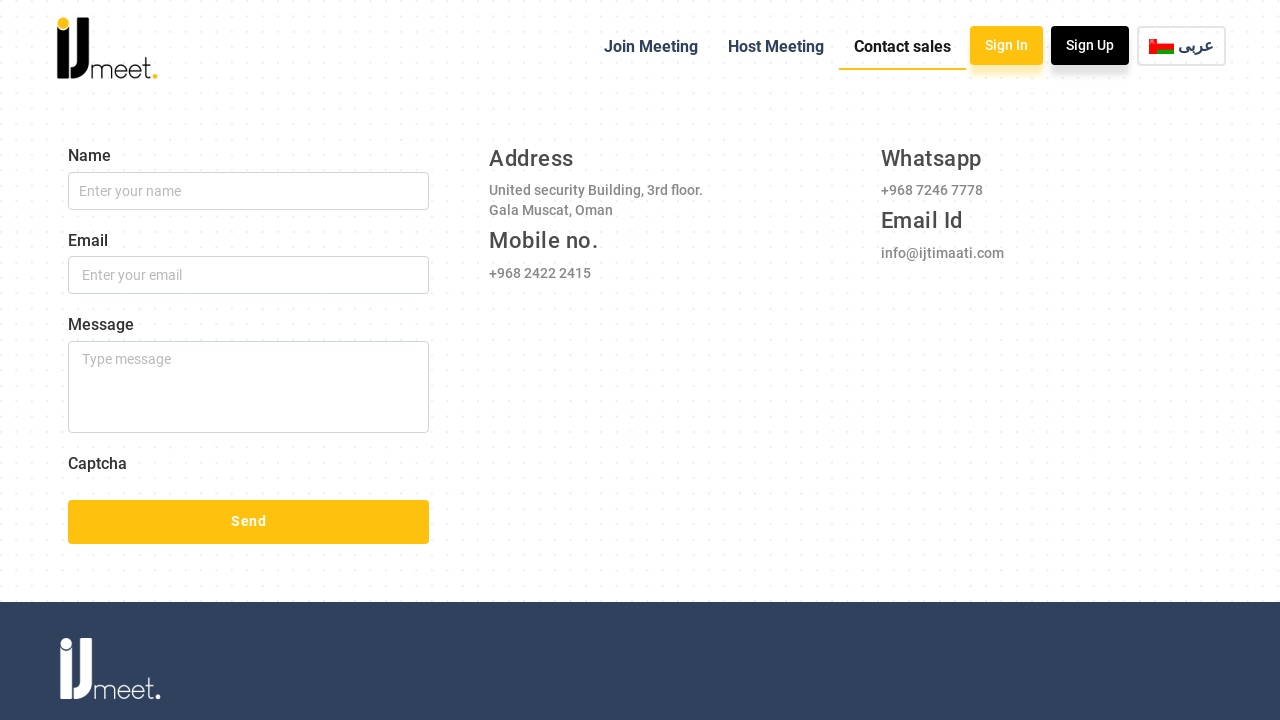